Navigates to text box page and verifies that the Current Address input field is visible.

Starting URL: https://demoqa.com/elements

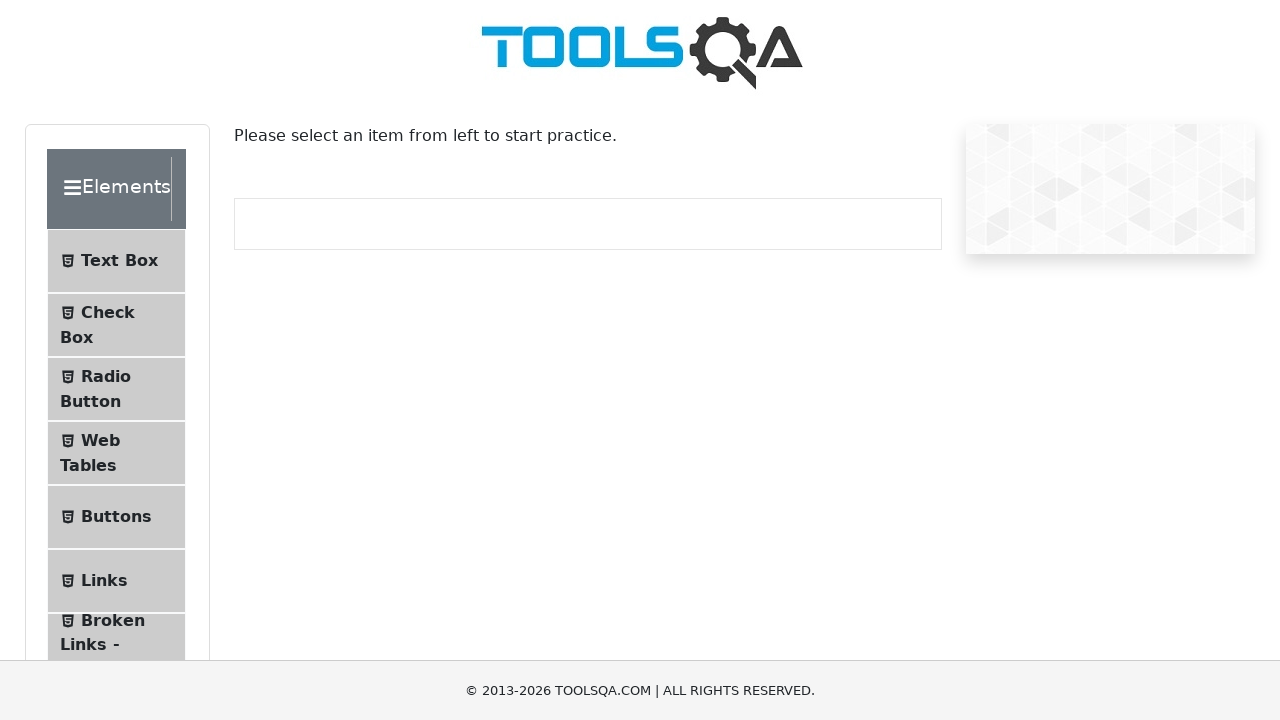

Clicked on Text Box menu item at (119, 261) on internal:text="Text Box"i
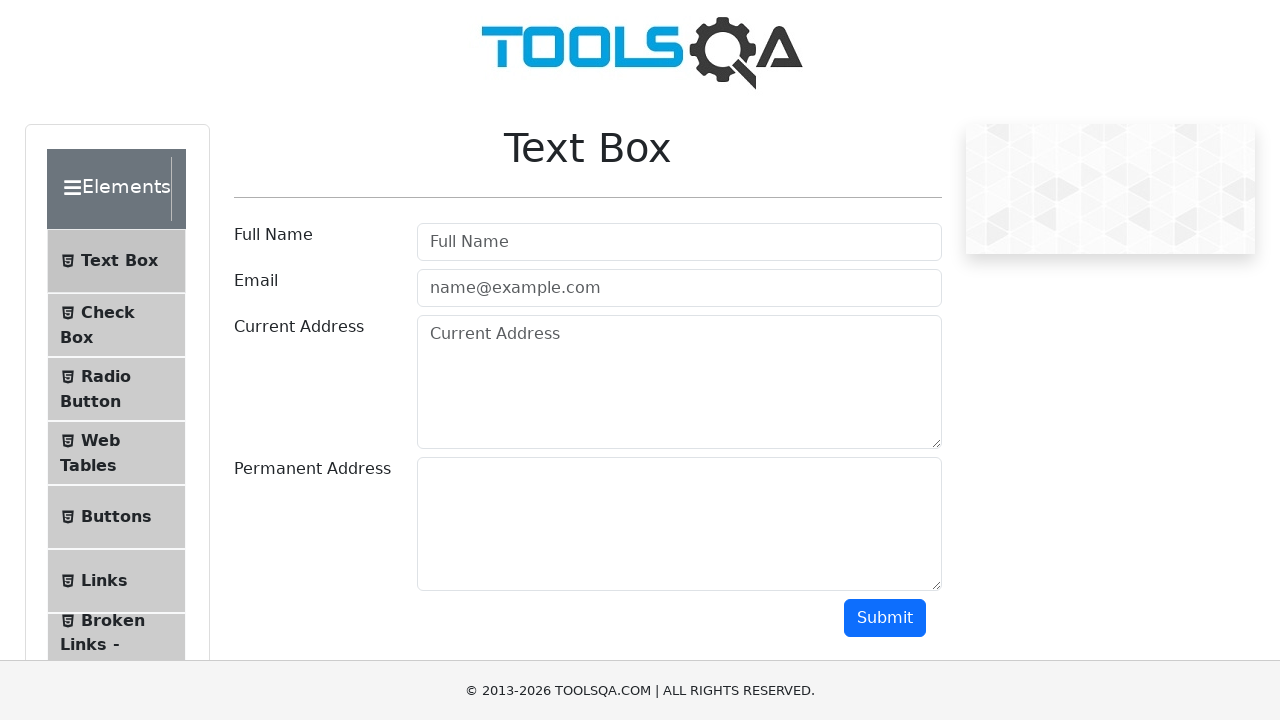

Waited for navigation to text-box page
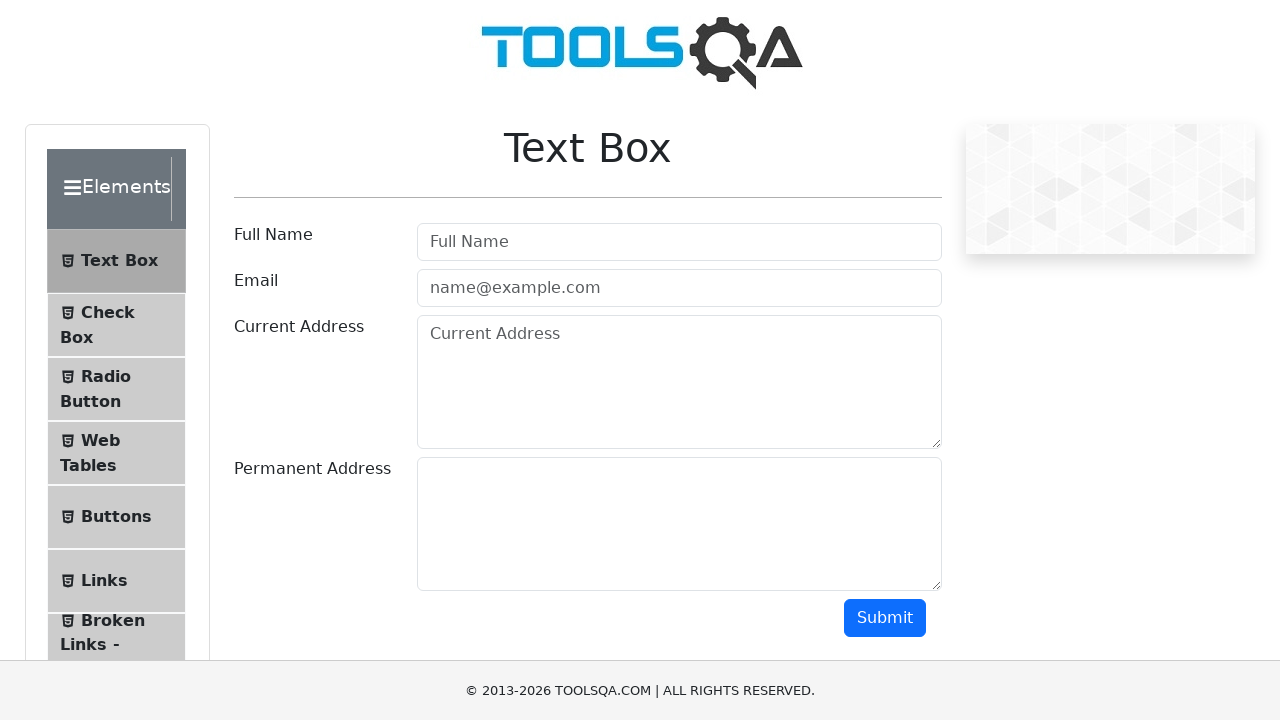

Verified Current Address input field is visible
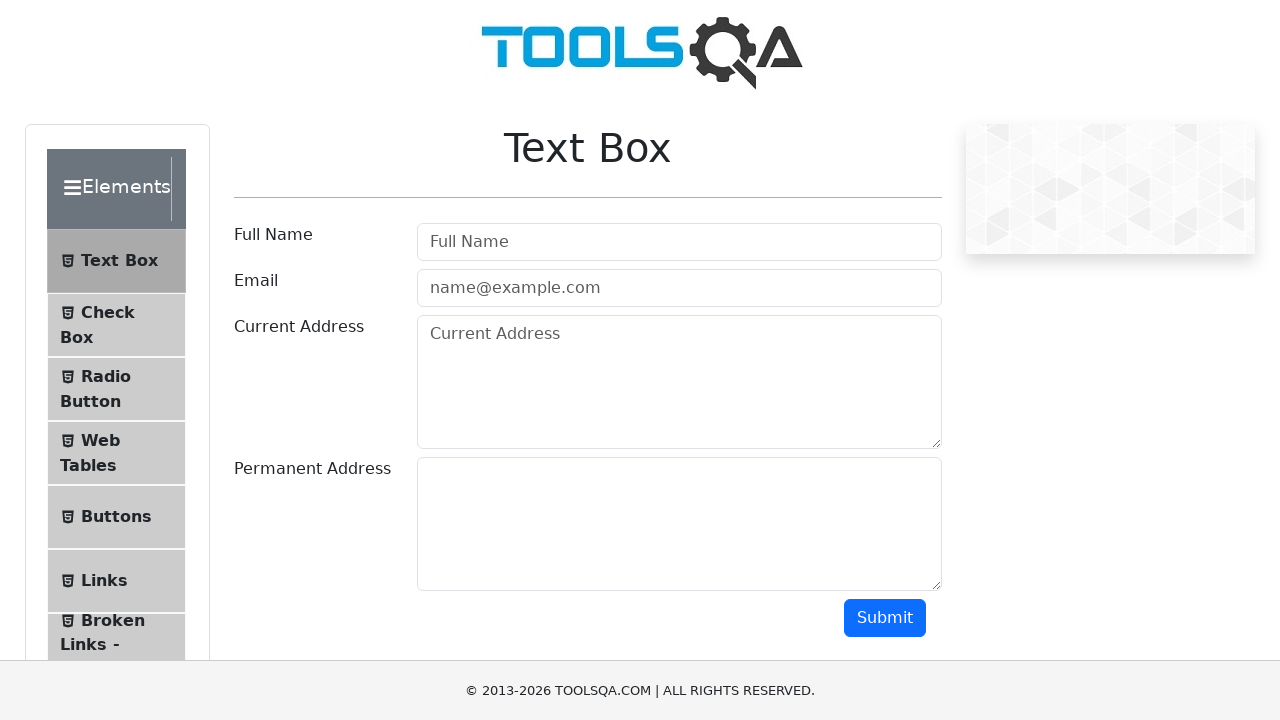

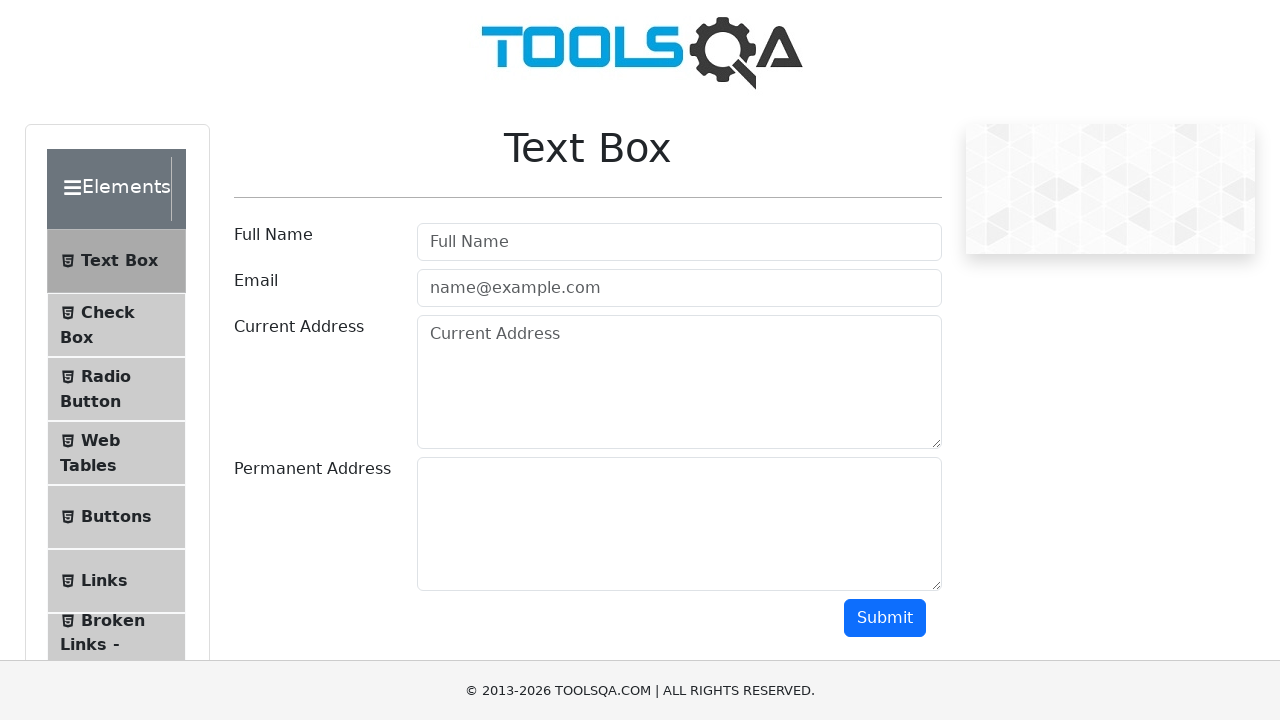